Tests dynamic controls functionality by checking if a text field is enabled, clicking an enable/disable toggle button, and verifying the text field's enabled state changes

Starting URL: https://v1.training-support.net/selenium/dynamic-controls

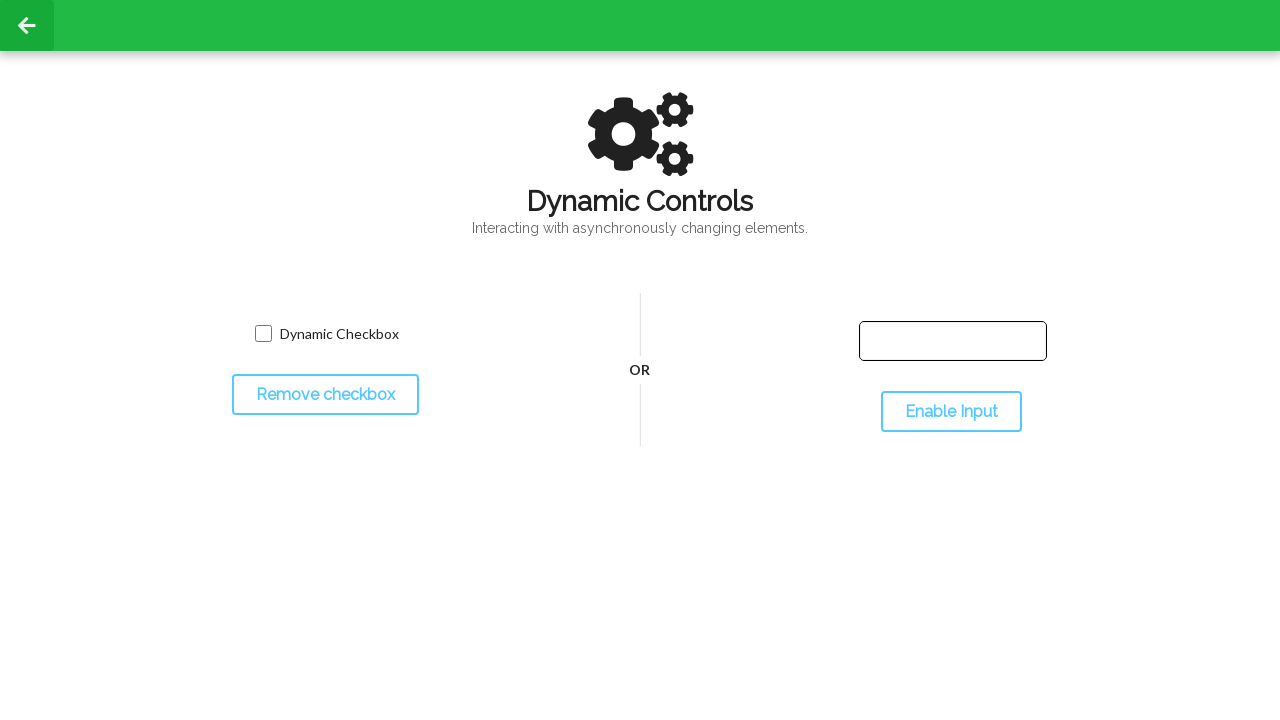

Located the text field element
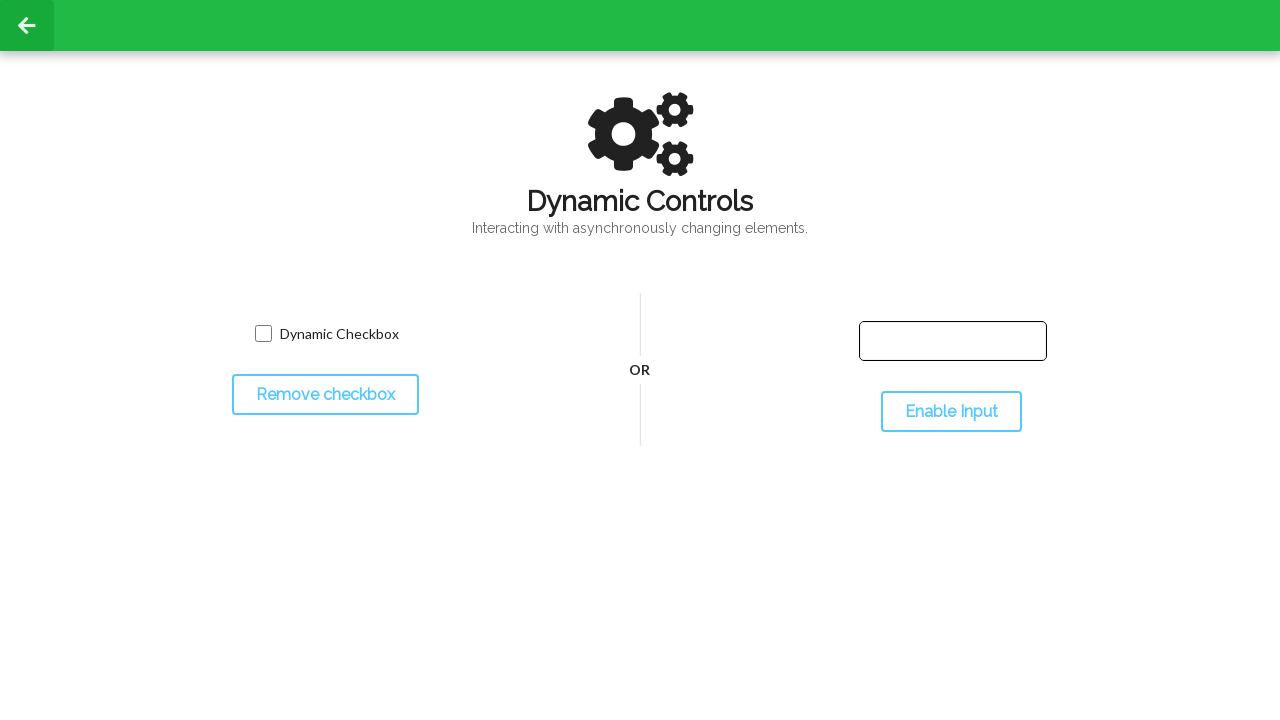

Verified initial text field enabled state: False
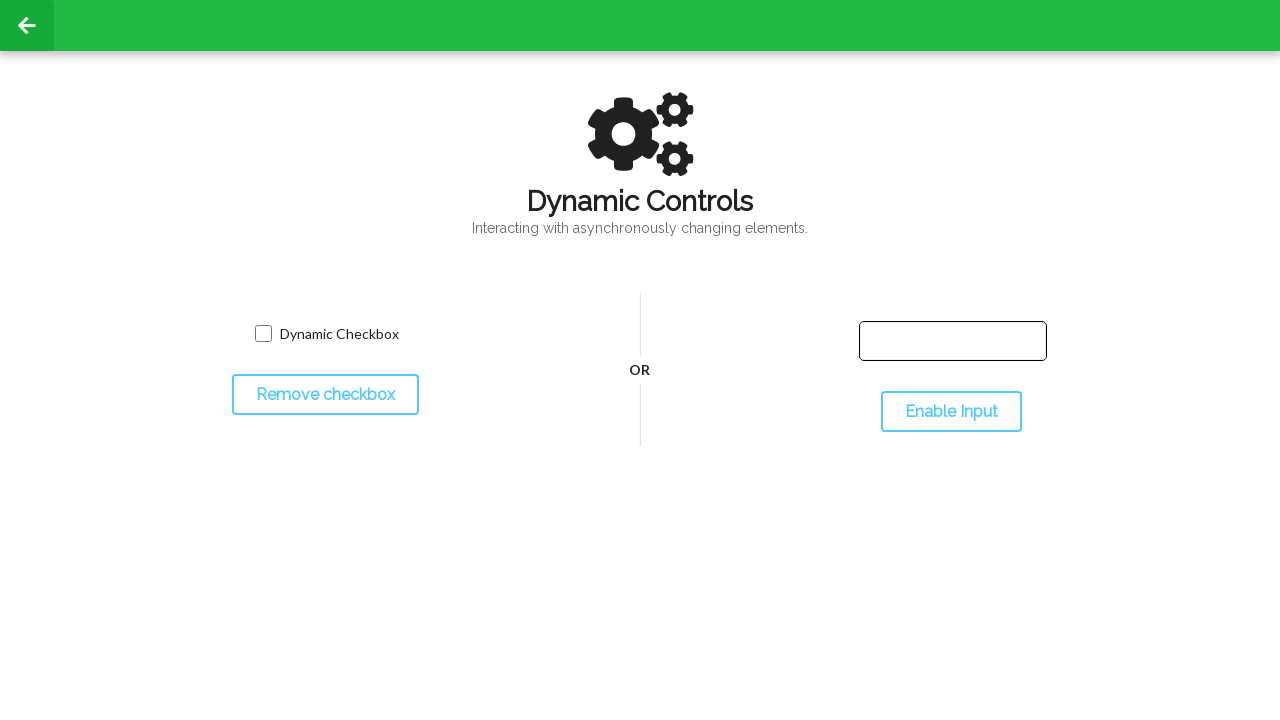

Clicked the enable/disable toggle button at (951, 412) on #toggleInput
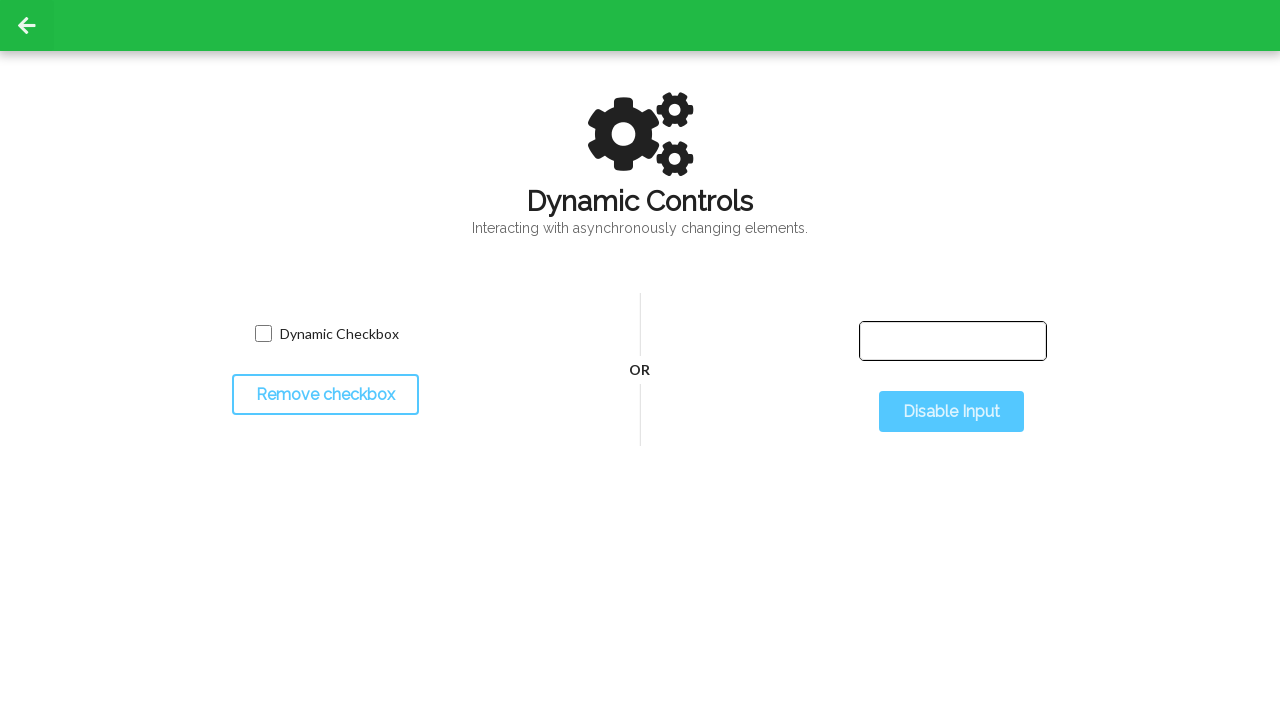

Waited 1 second for dynamic state change
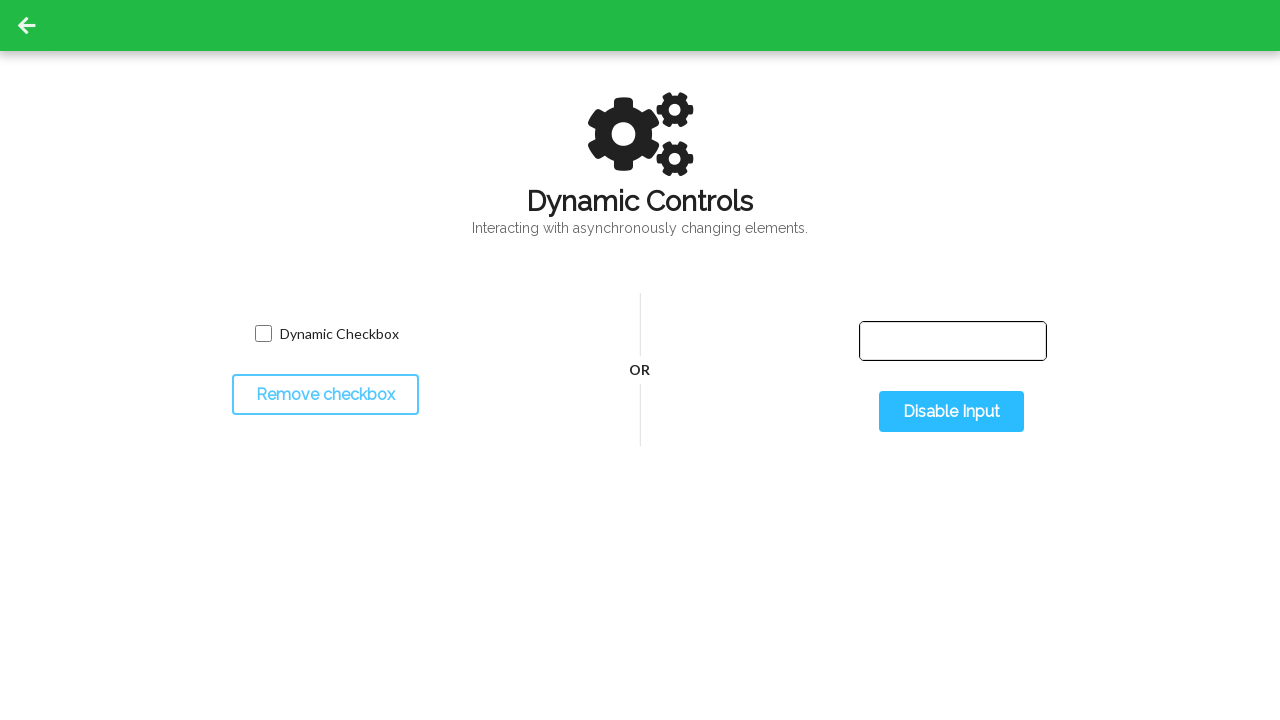

Verified text field enabled state after toggle: True
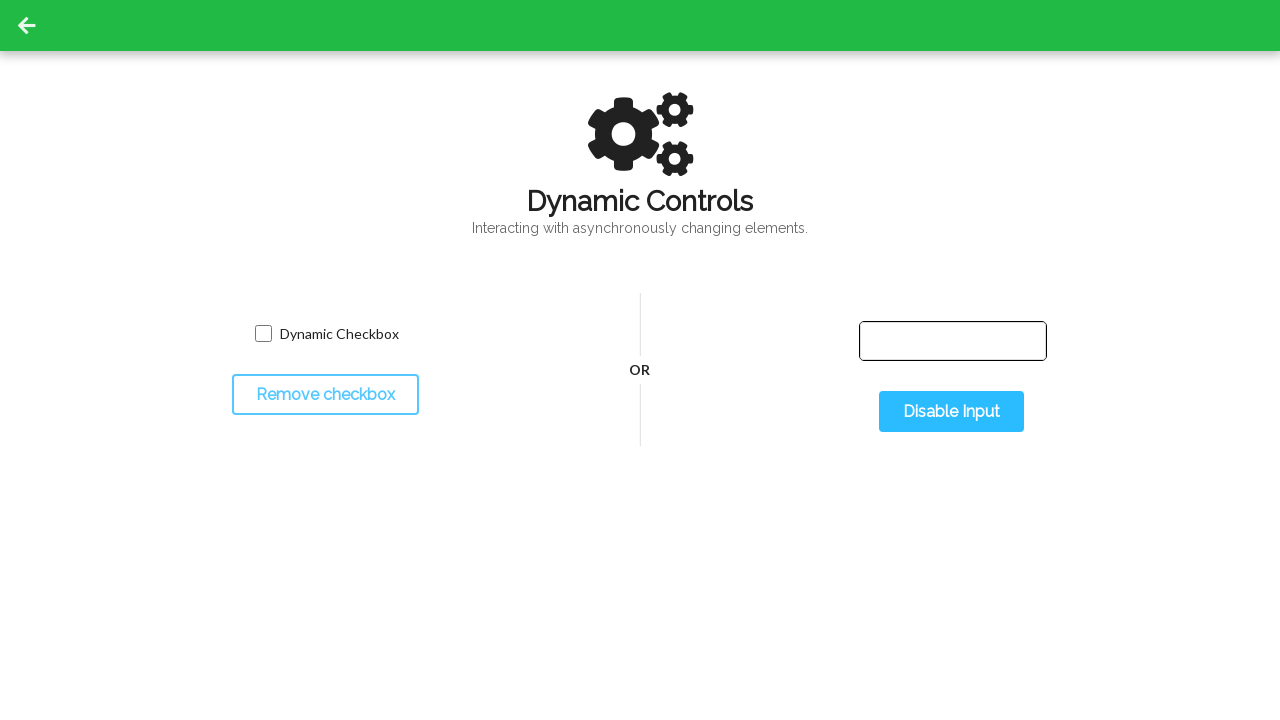

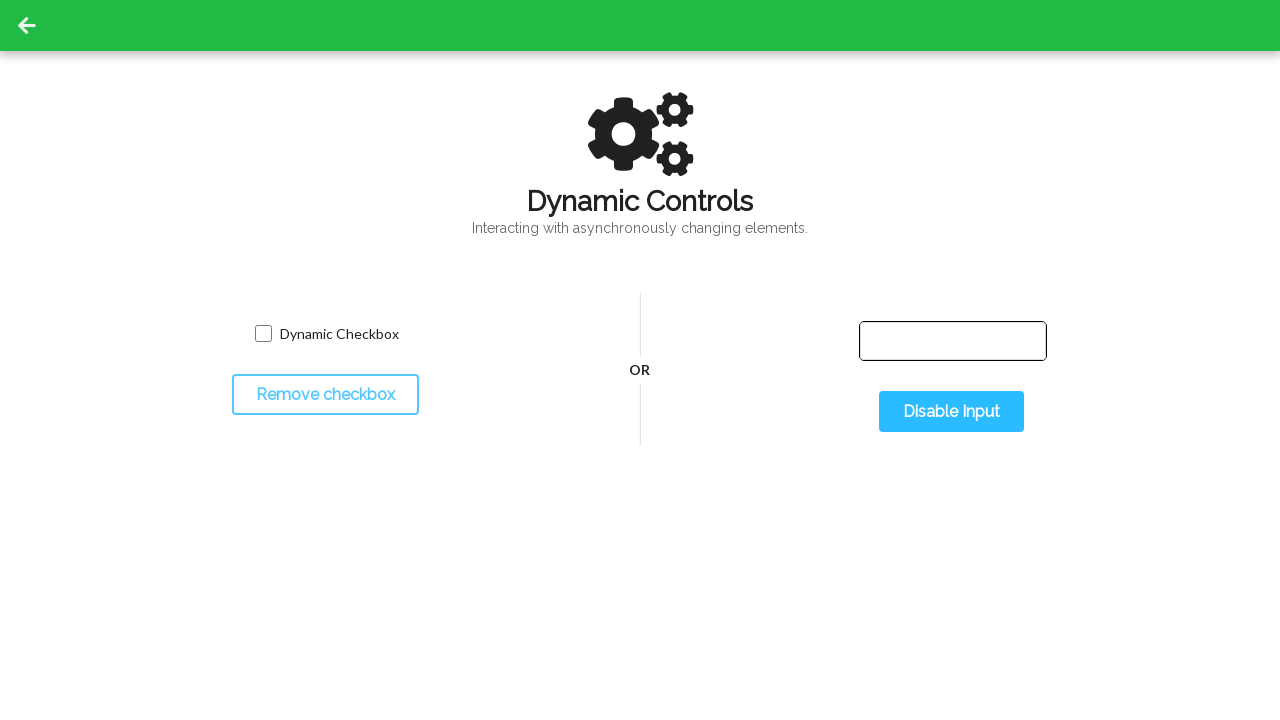